Tests drag and drop functionality by dragging an image from a gallery into a trash container within an iframe

Starting URL: https://www.globalsqa.com/demo-site/draganddrop/

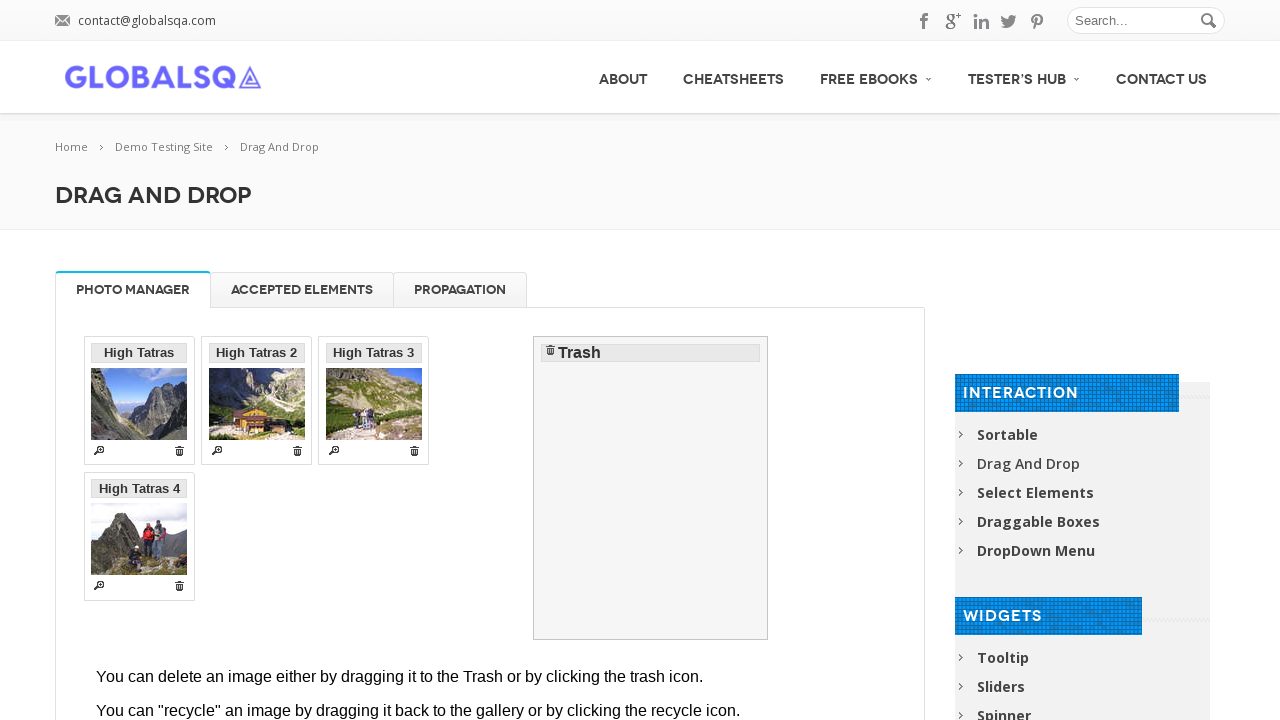

Located iframe containing drag and drop area
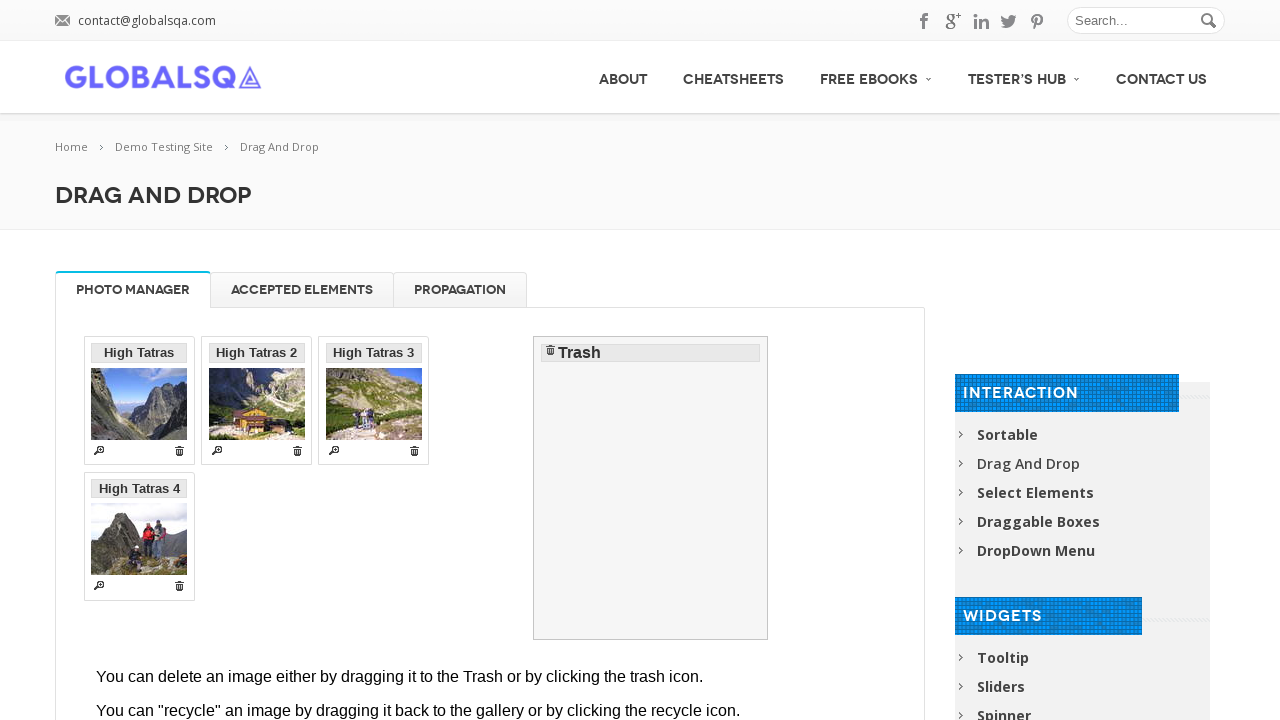

Located draggable image element 'High Tatras 2'
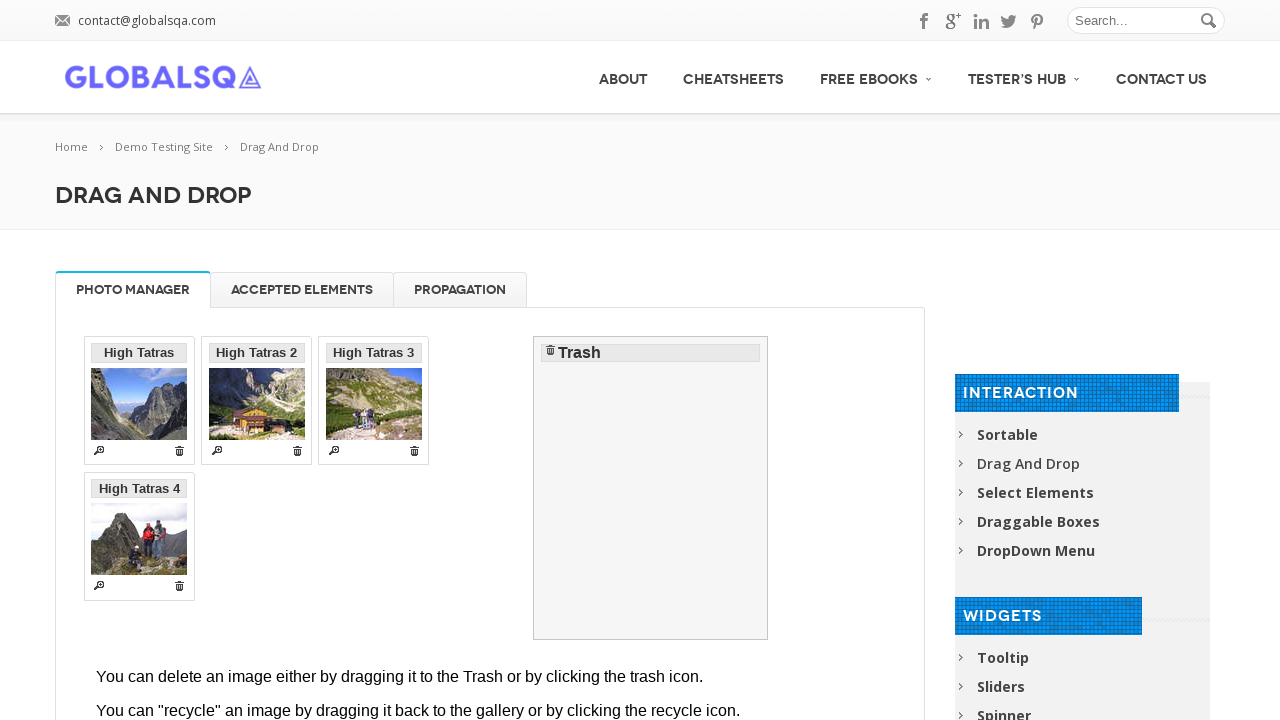

Located trash drop target area
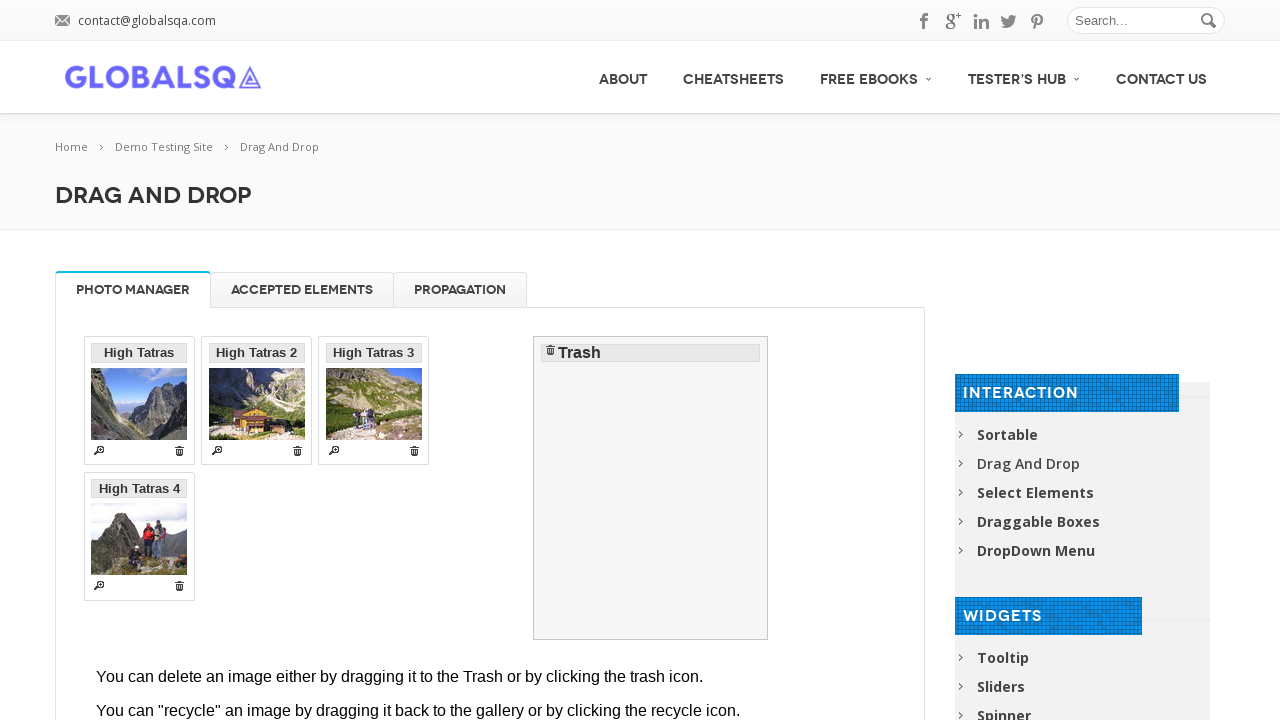

Dragged 'High Tatras 2' image into trash container at (651, 488)
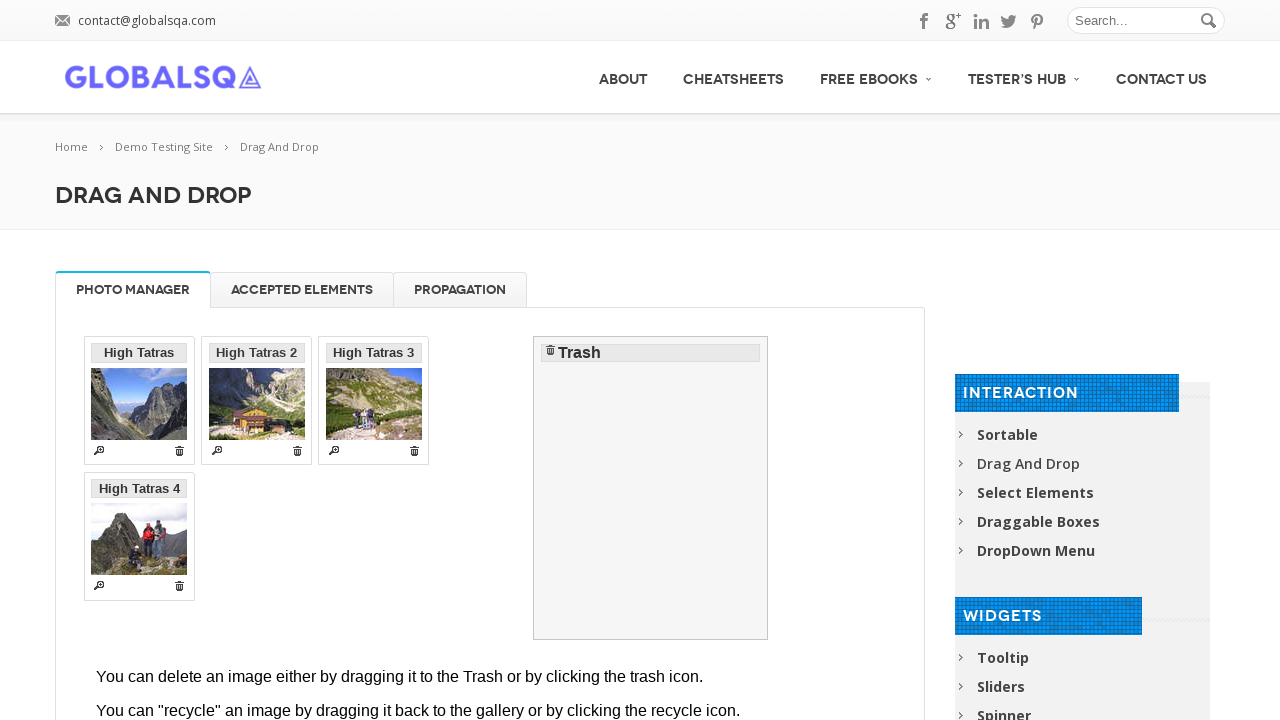

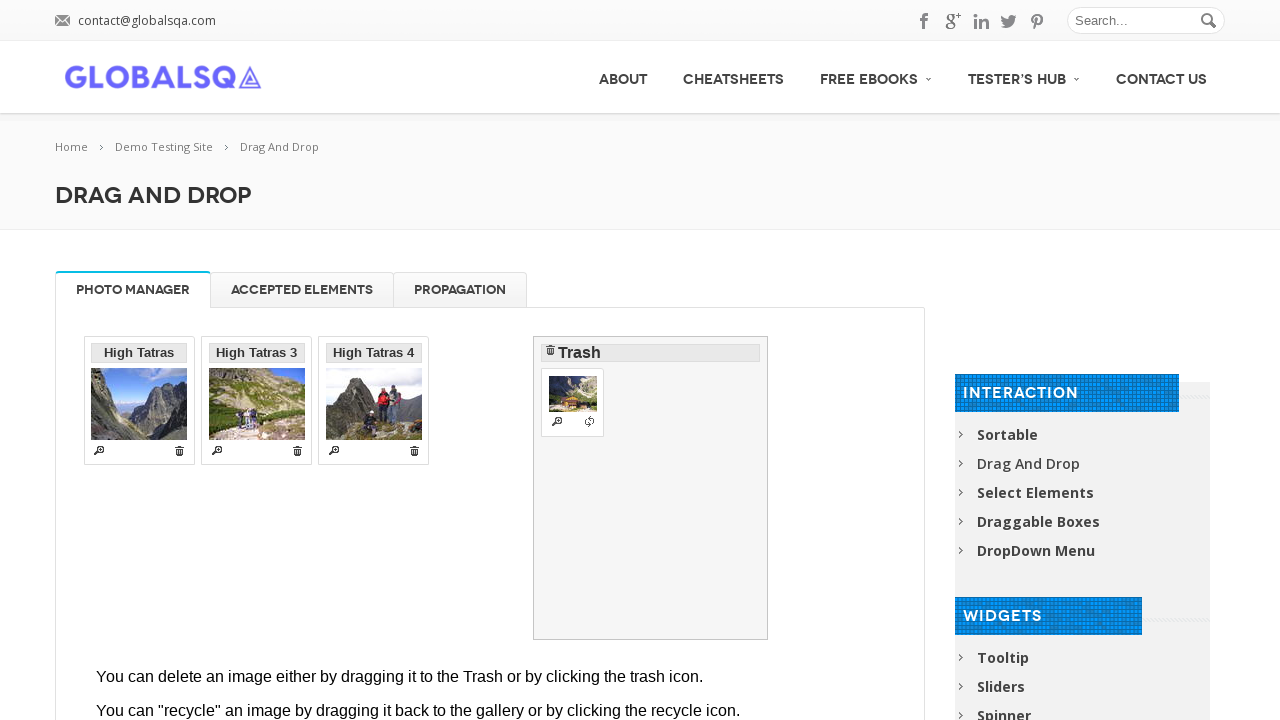